Tests drag and drop functionality by clicking and holding an element, moving by offset, and releasing

Starting URL: https://jqueryui.com/droppable/

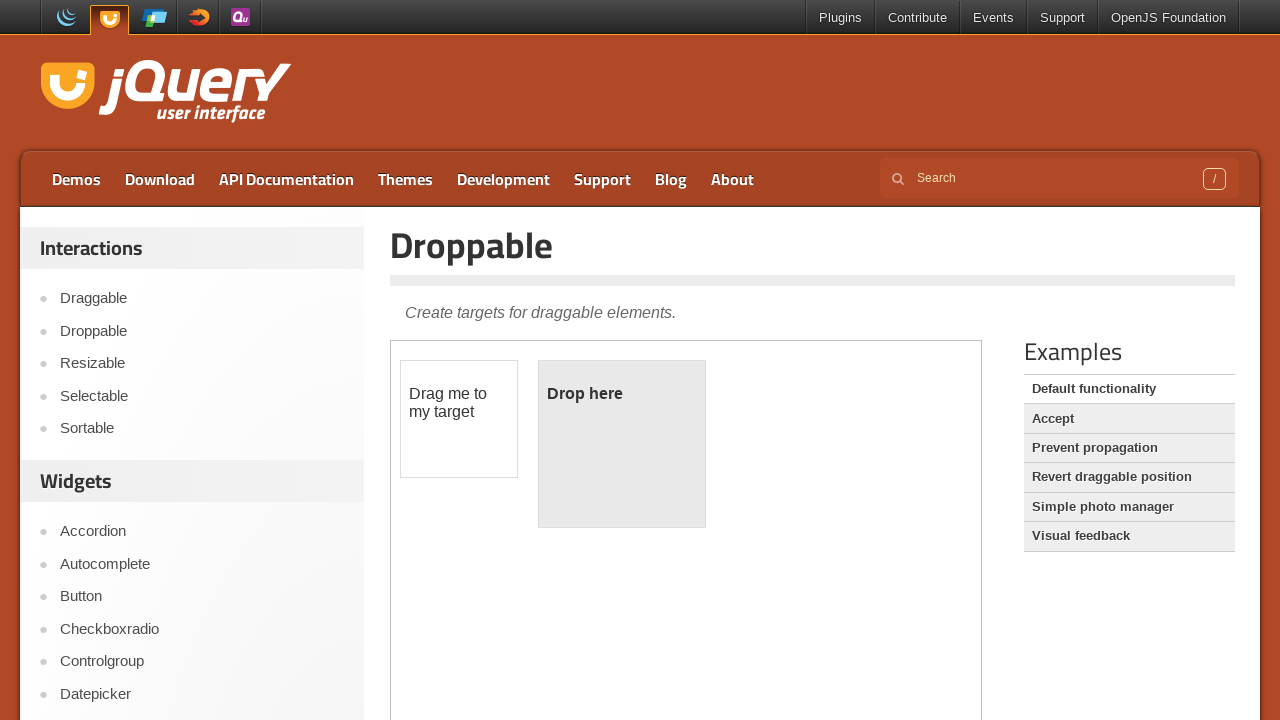

Located iframe containing drag and drop elements
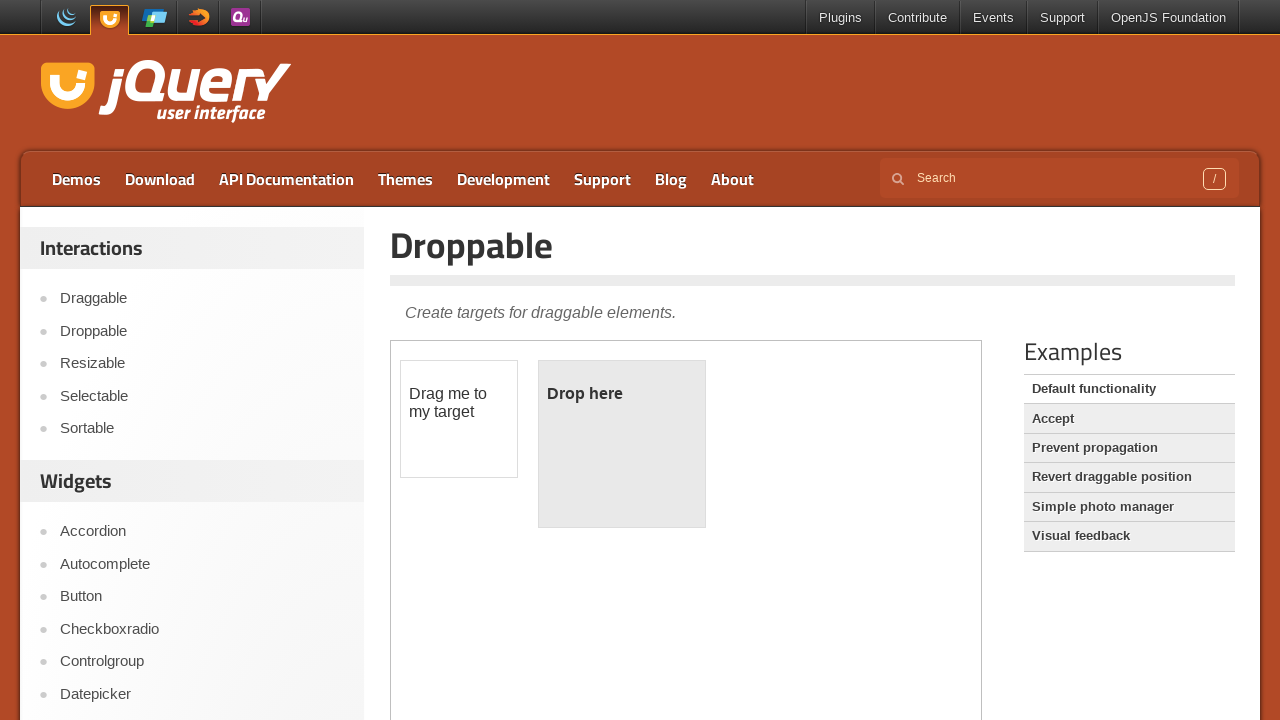

Located draggable element
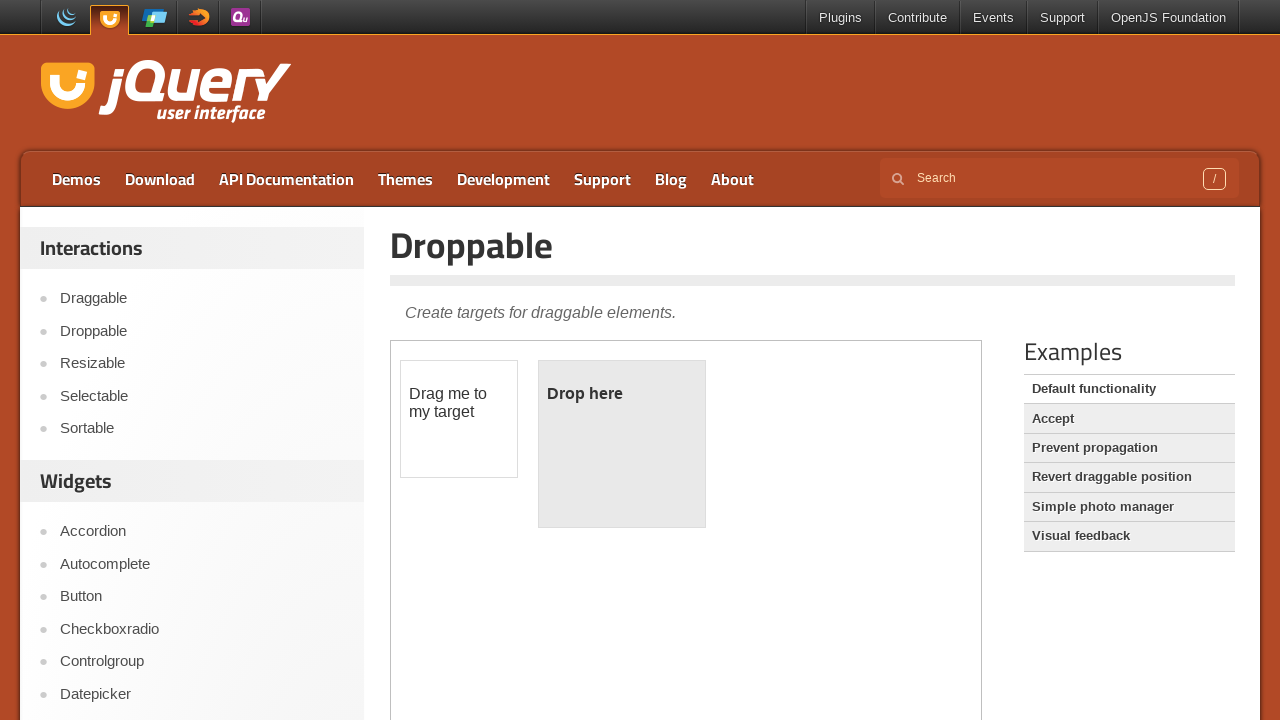

Retrieved bounding box of draggable element
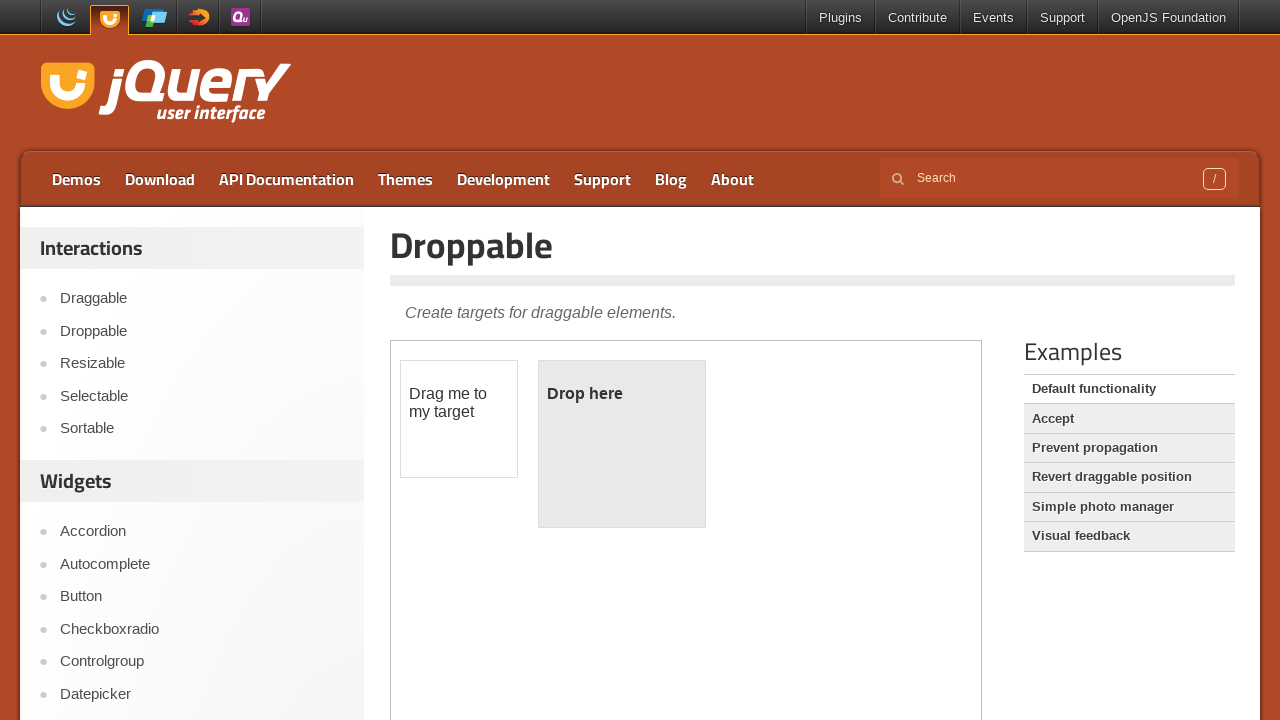

Moved mouse to center of draggable element at (459, 419)
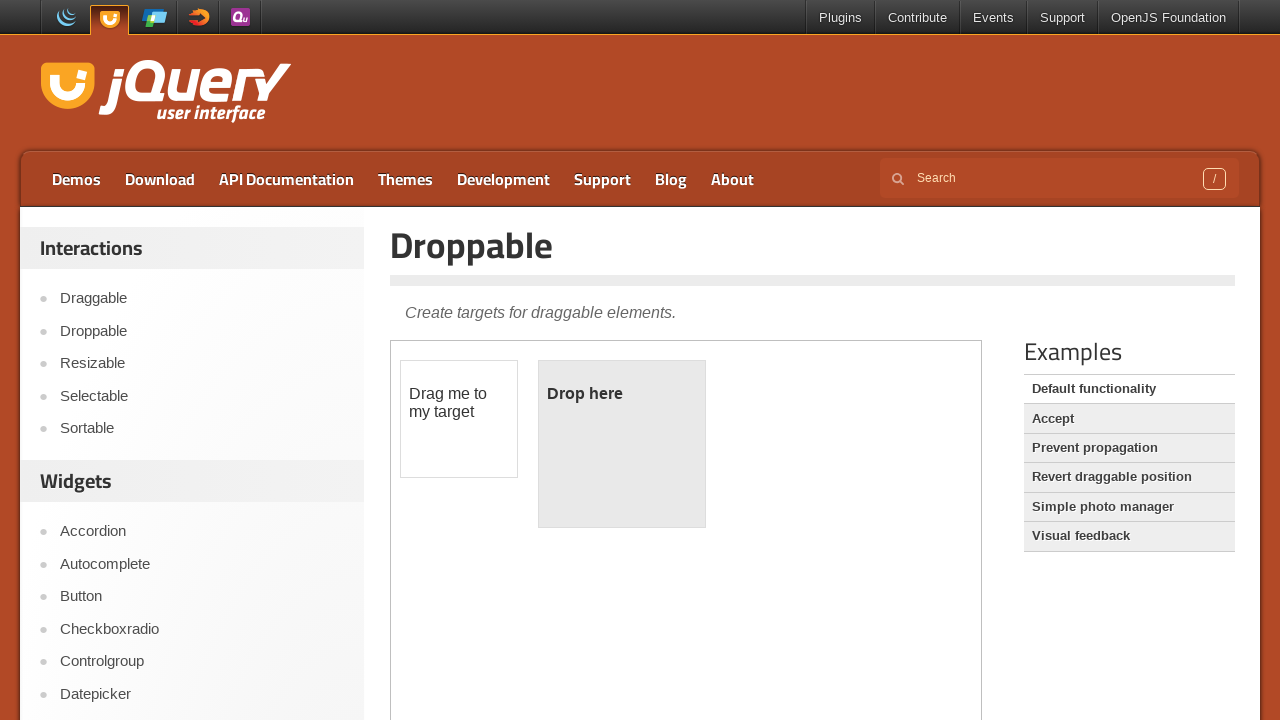

Pressed mouse button down to initiate drag at (459, 419)
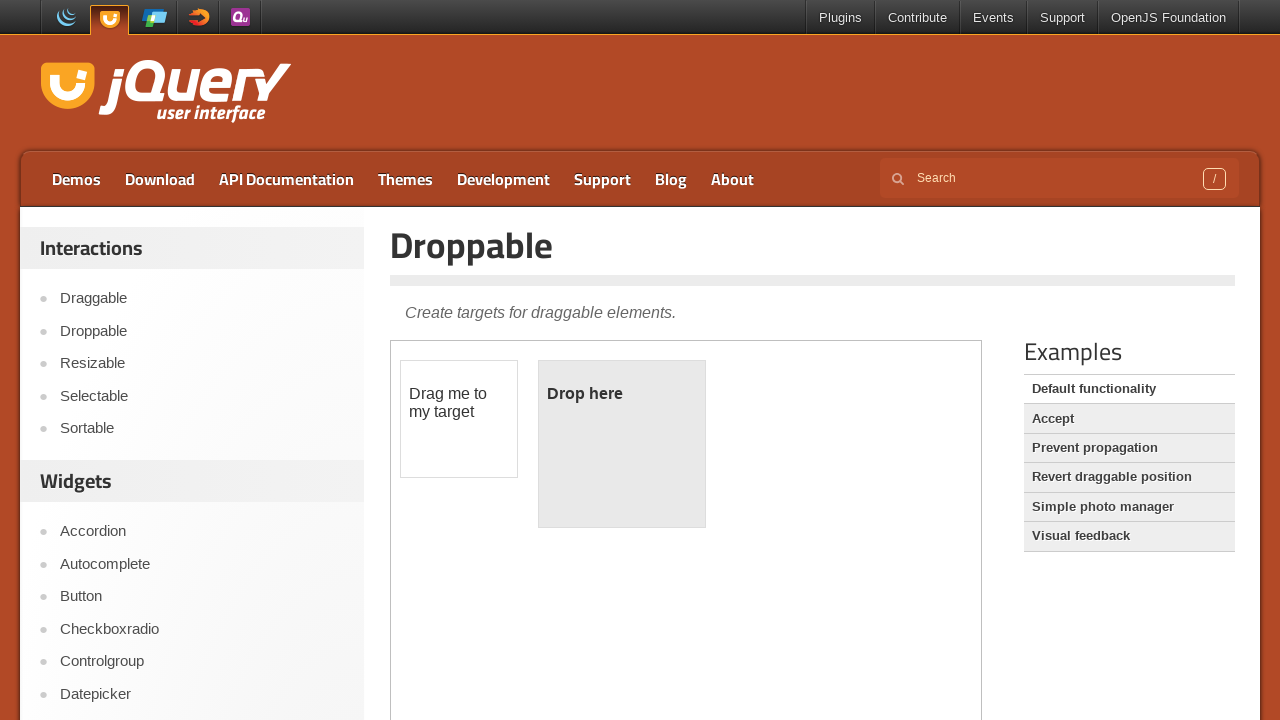

Moved mouse by offset (186, 48) to drop target at (645, 467)
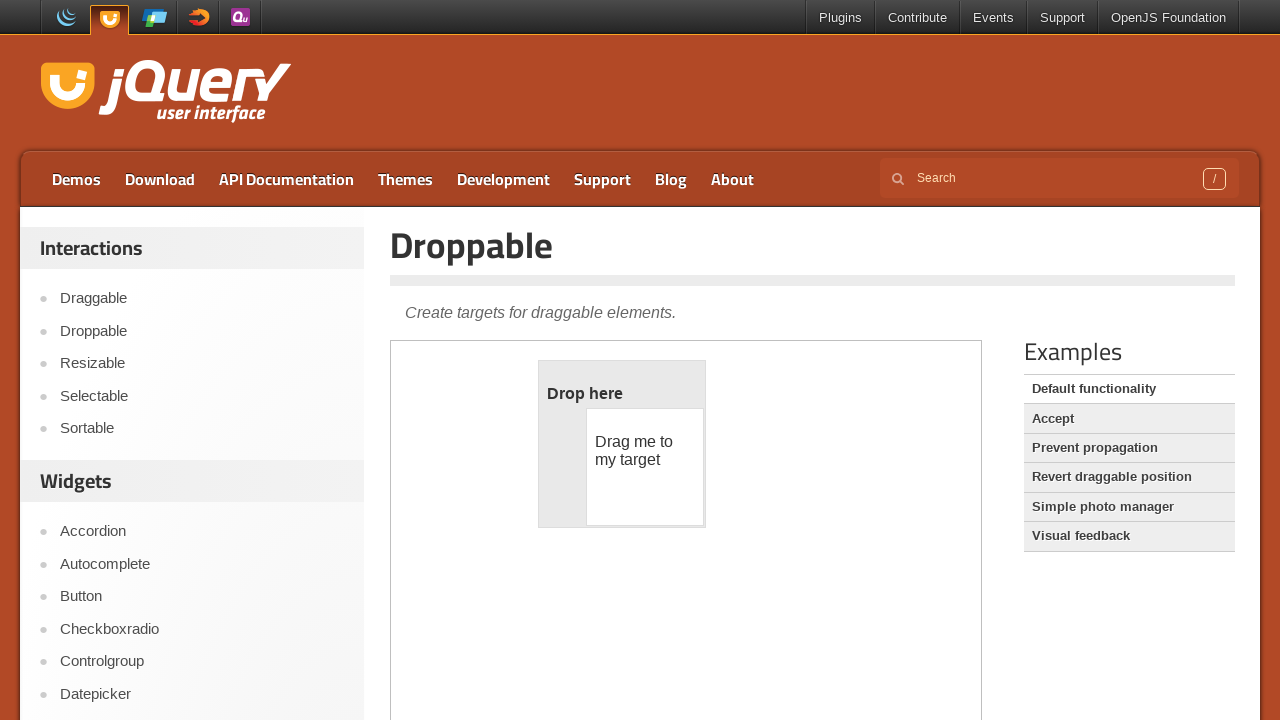

Released mouse button to complete drag and drop at (645, 467)
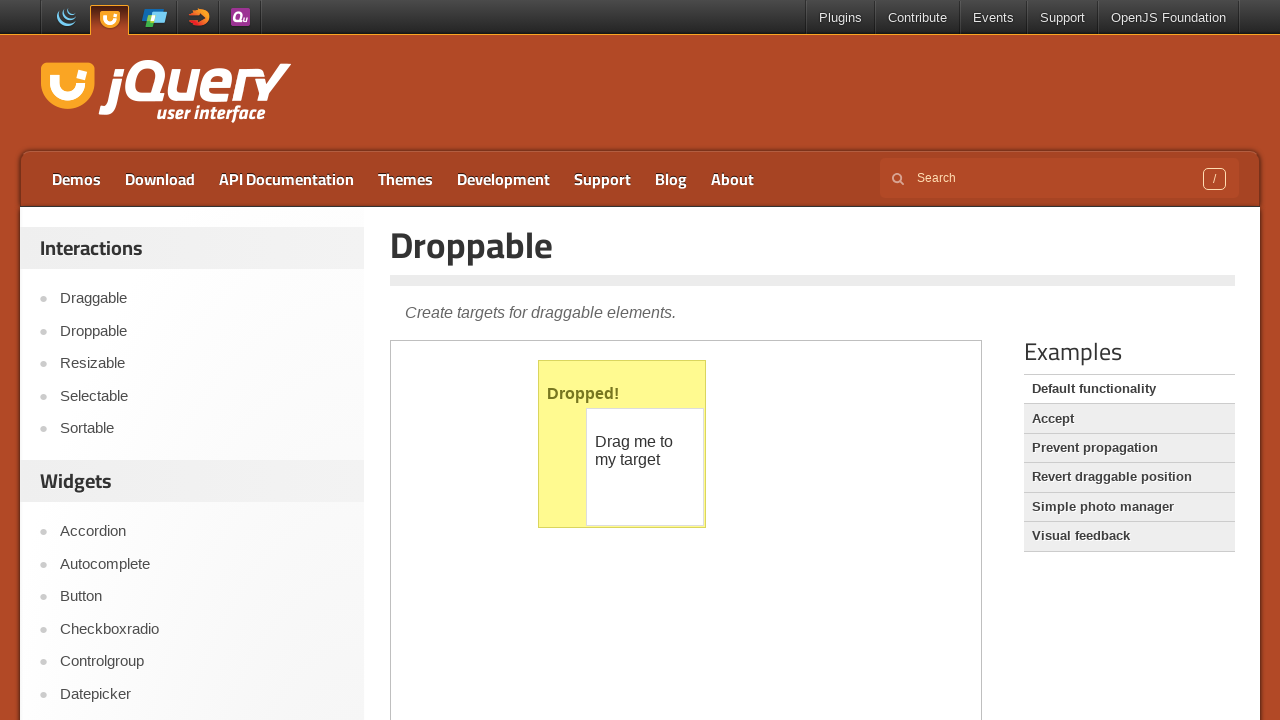

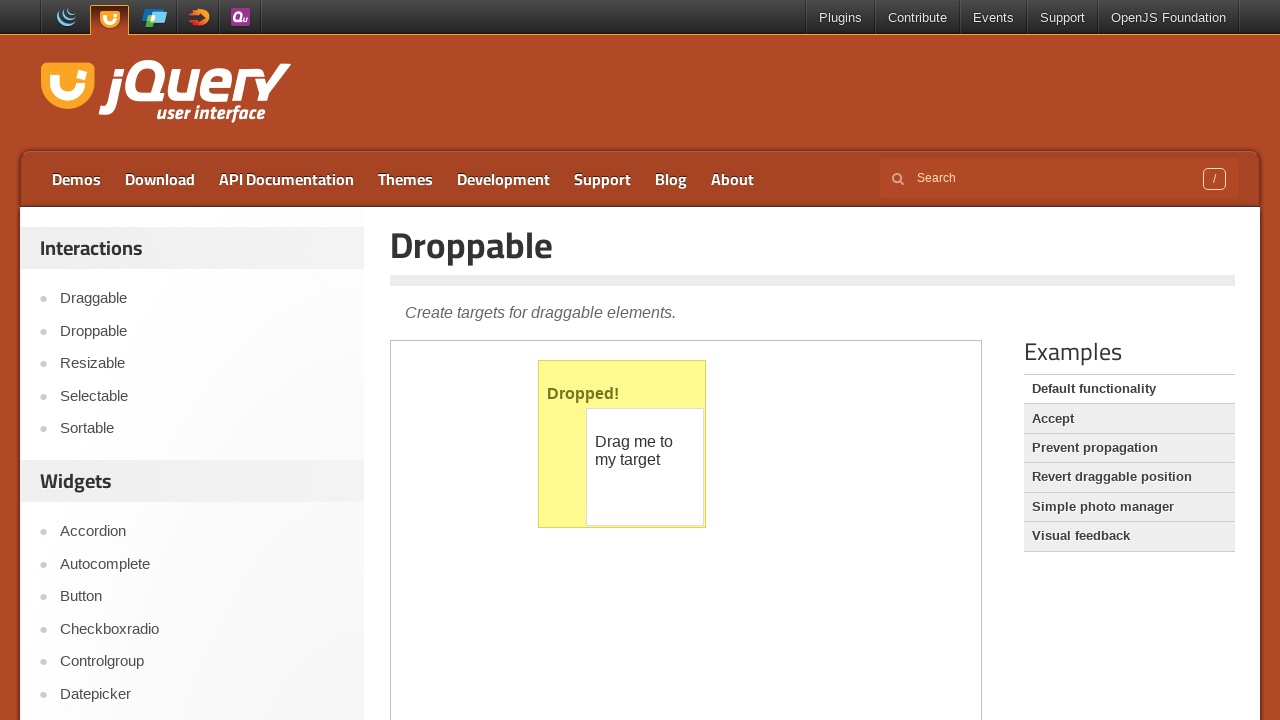